Tests keyboard actions by typing text in uppercase using SHIFT key in a form field

Starting URL: https://awesomeqa.com/practice.html

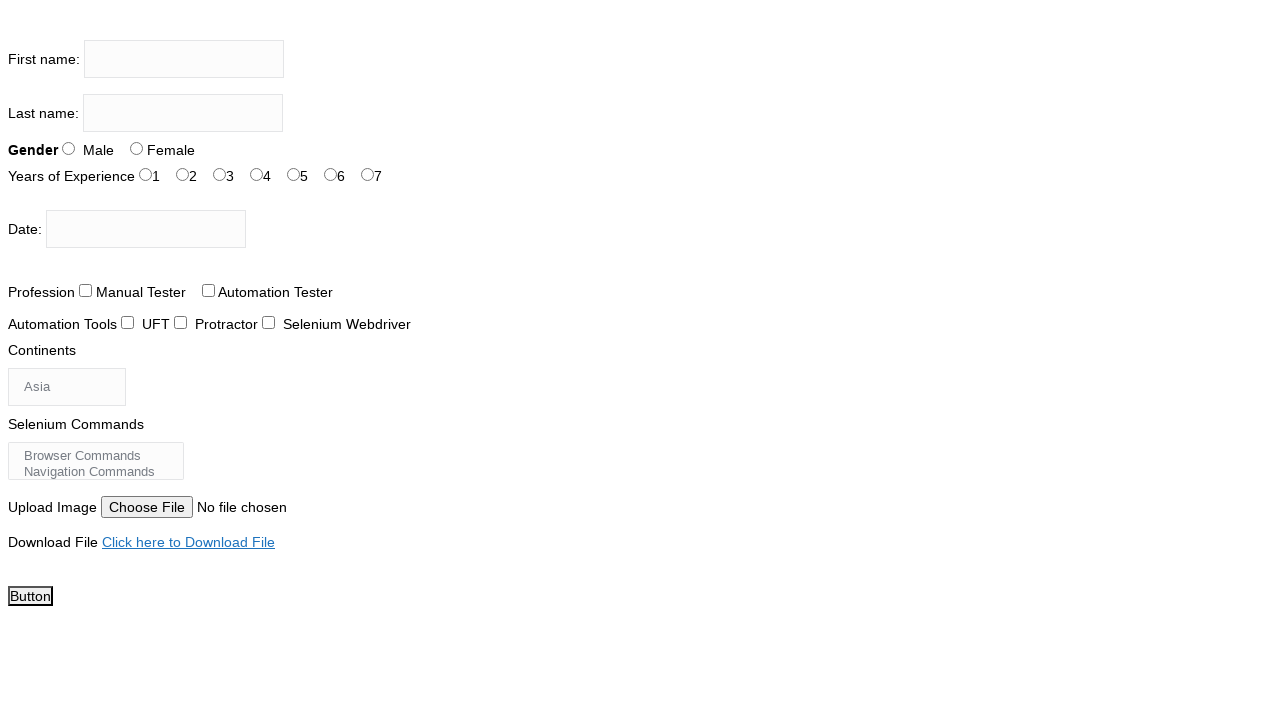

Located firstname input field
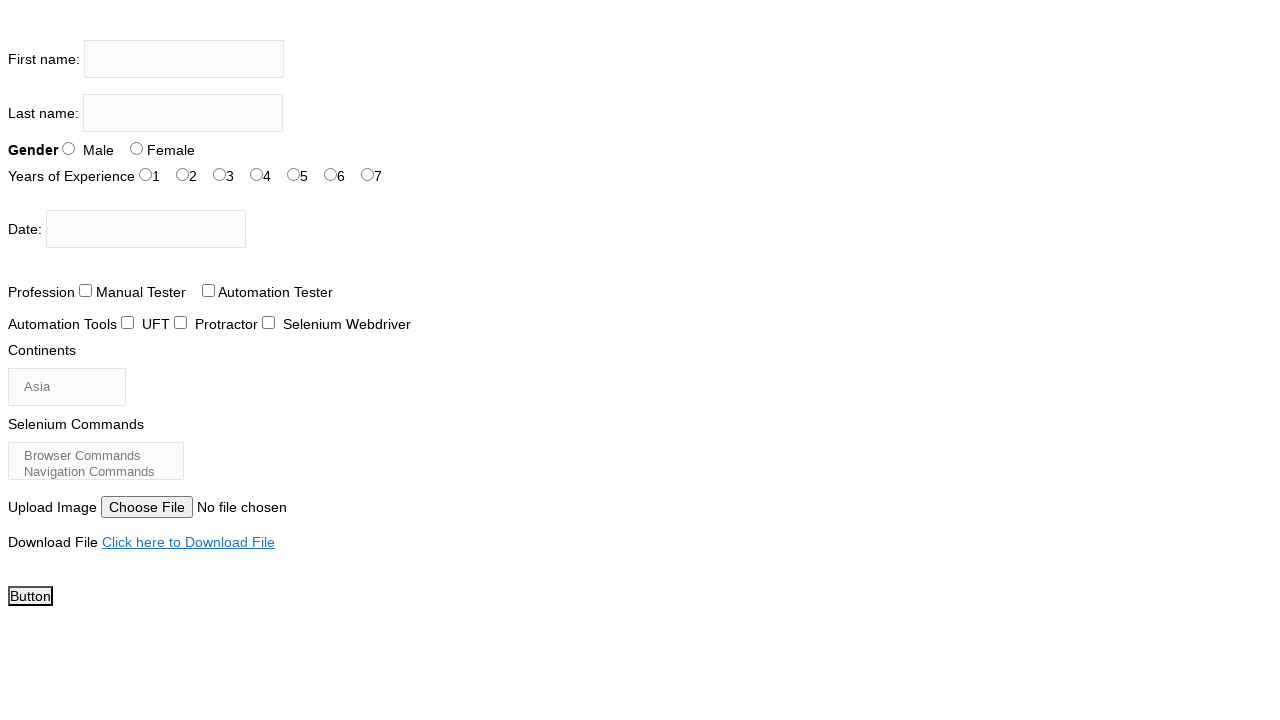

Pressed SHIFT key down
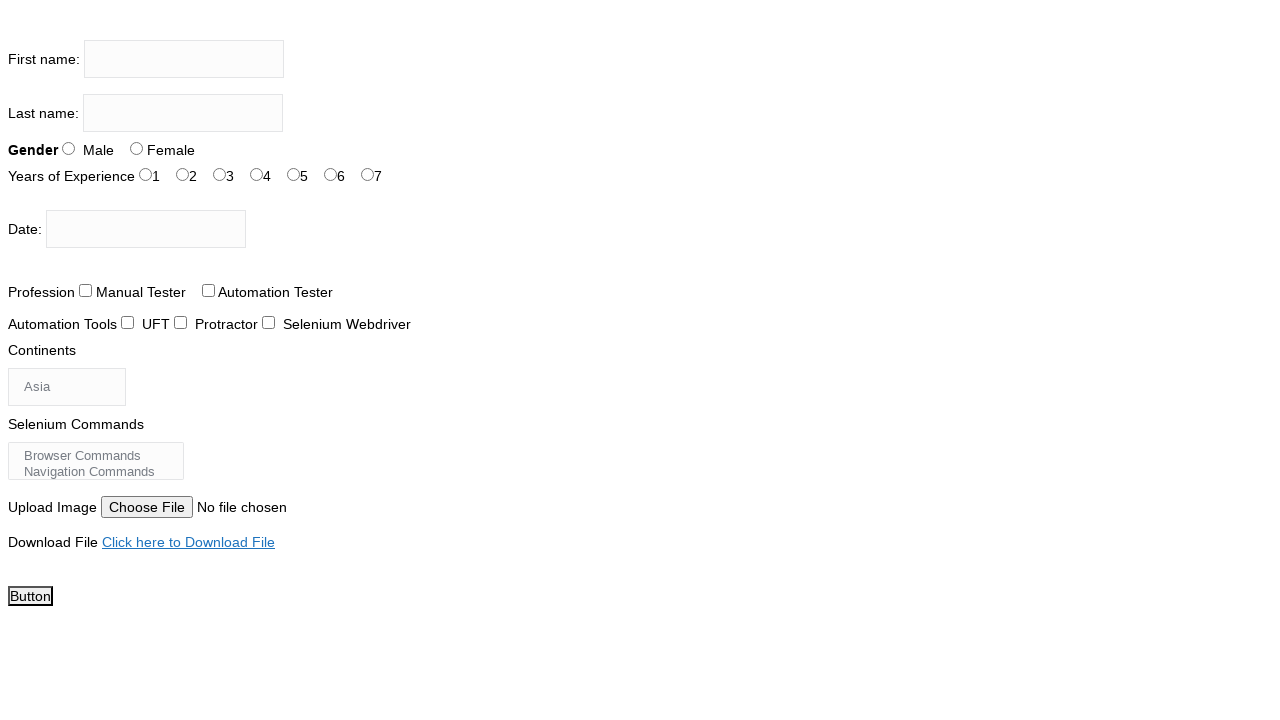

Filled firstname field with 'THE TESTING' while SHIFT key held on input[name='firstname']
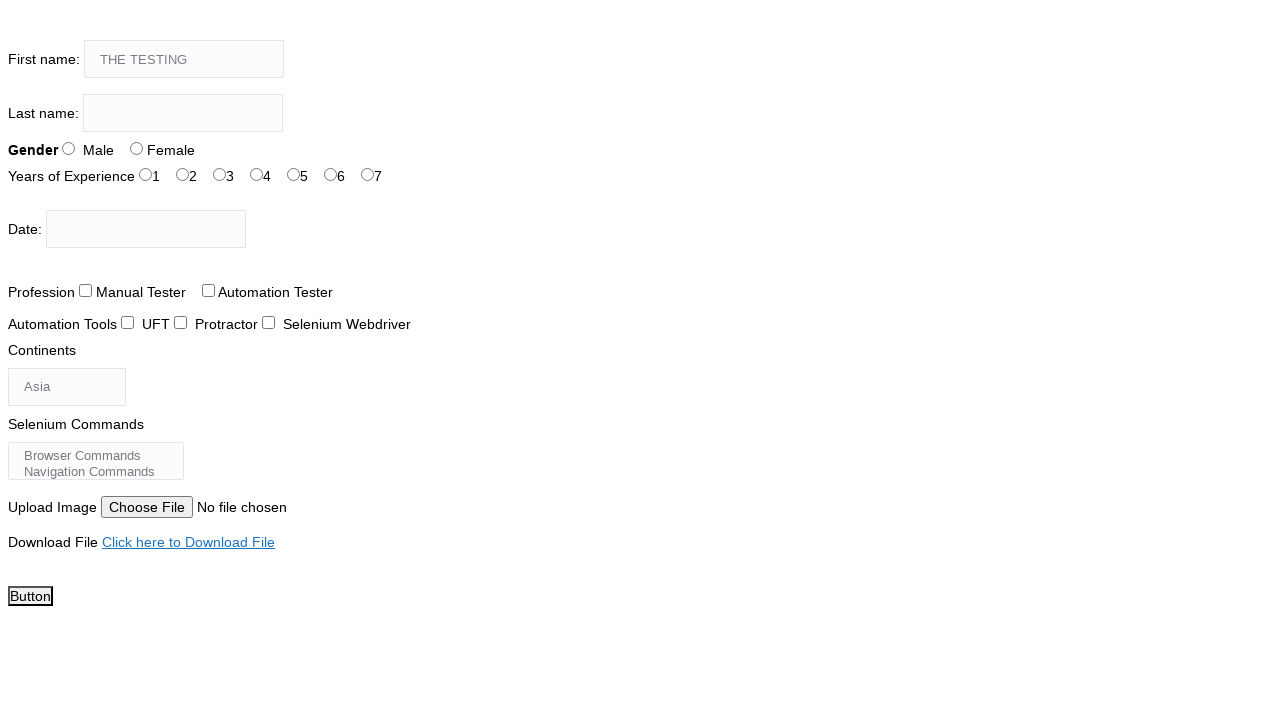

Released SHIFT key
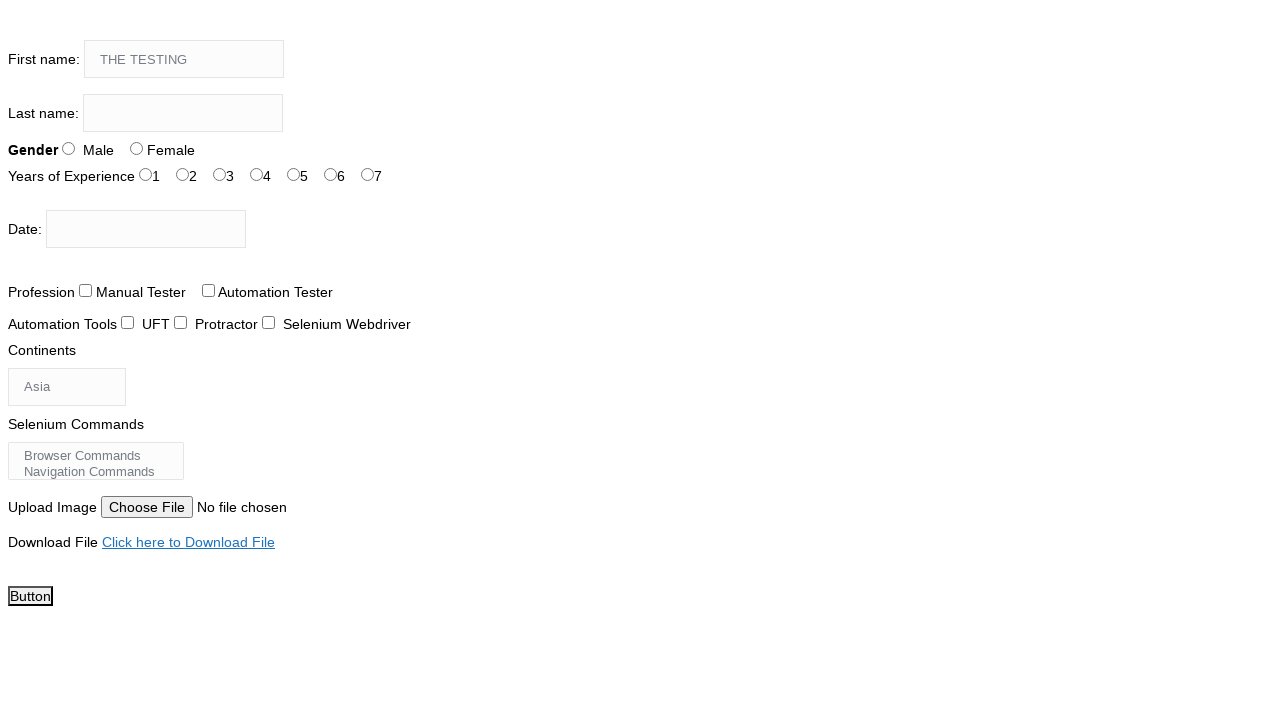

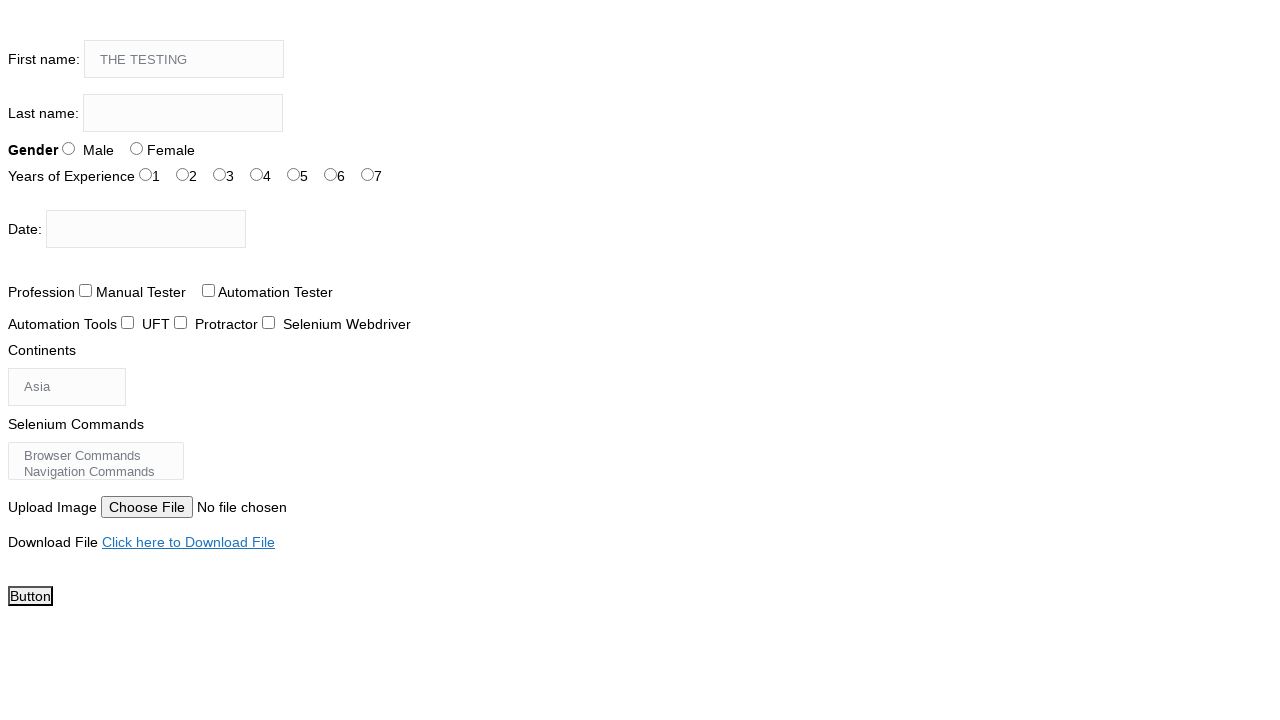